Tests dark theme toggle functionality by clicking the theme switcher checkbox and verifying that the dark theme is applied

Starting URL: https://vue-demo.daniel-avellaneda.com/

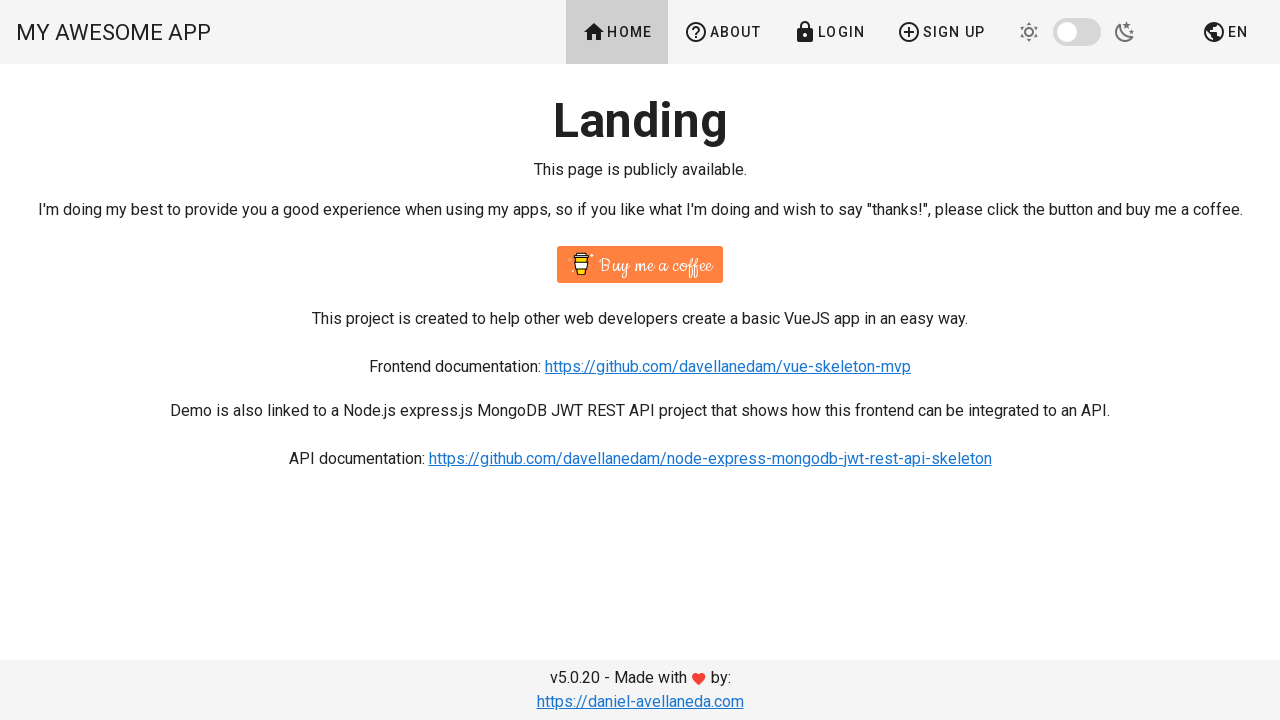

Clicked the dark theme toggle button at (1081, 32) on xpath=//*[@id="app"]/div/div/header/div/div[3]/div[1]/div
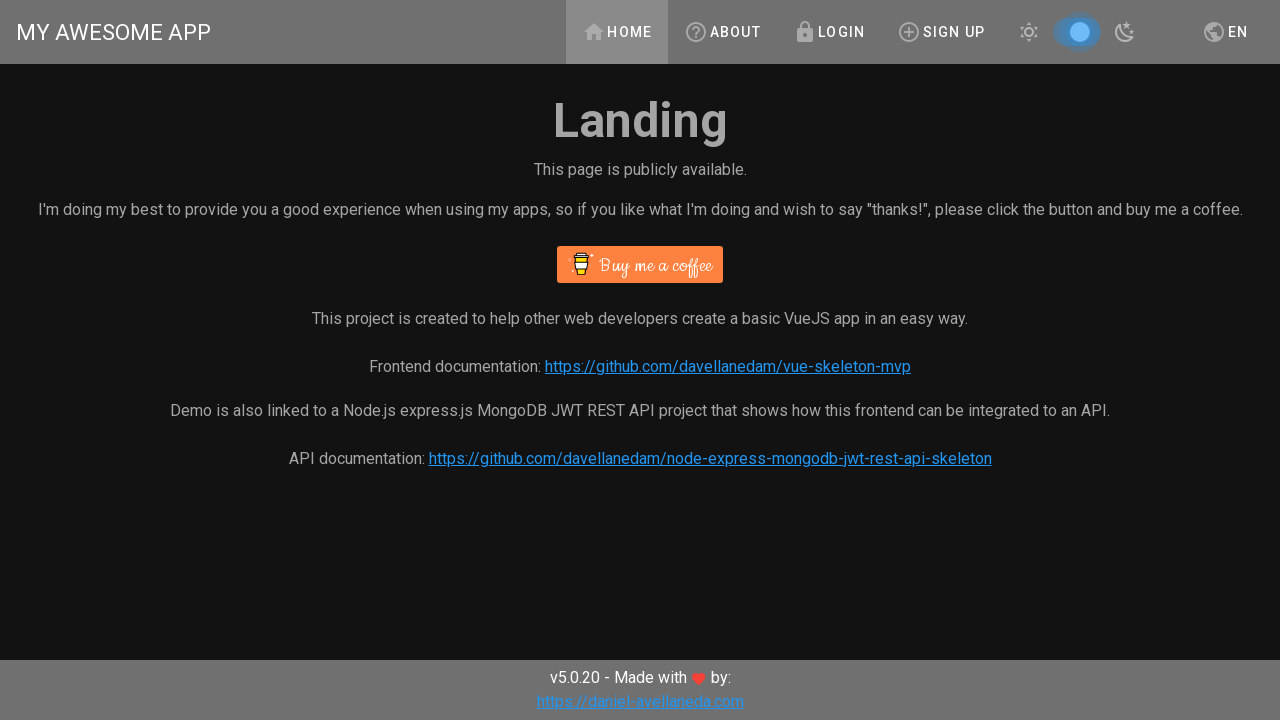

Dark theme was applied successfully
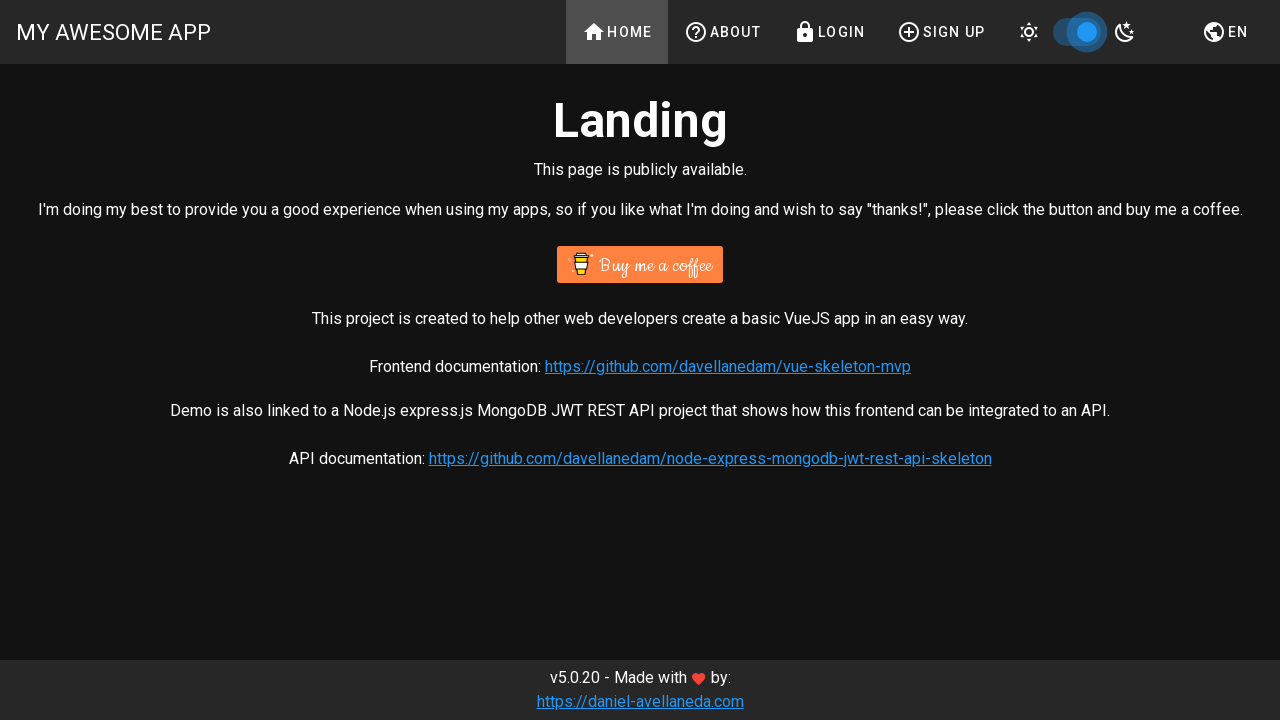

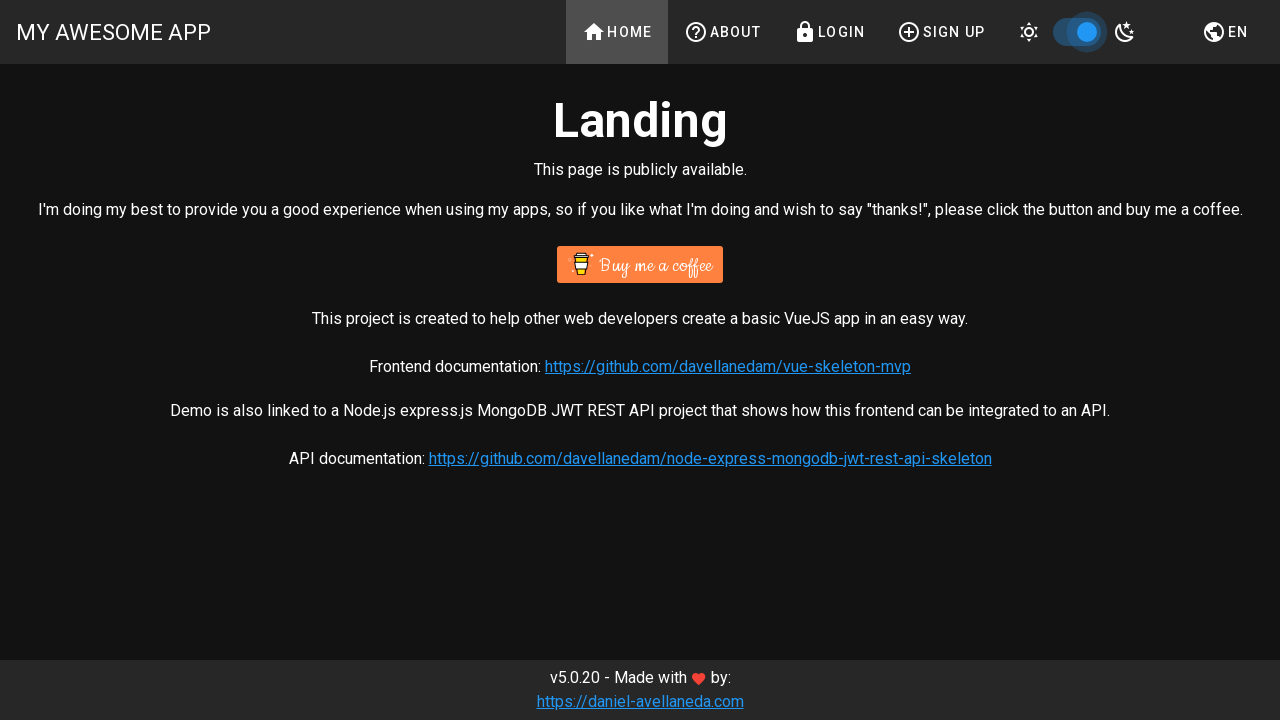